Tests various UI interactions including dialog/popup handling, mouse hover functionality, and iframe navigation on a practice automation page

Starting URL: https://rahulshettyacademy.com/AutomationPractice/

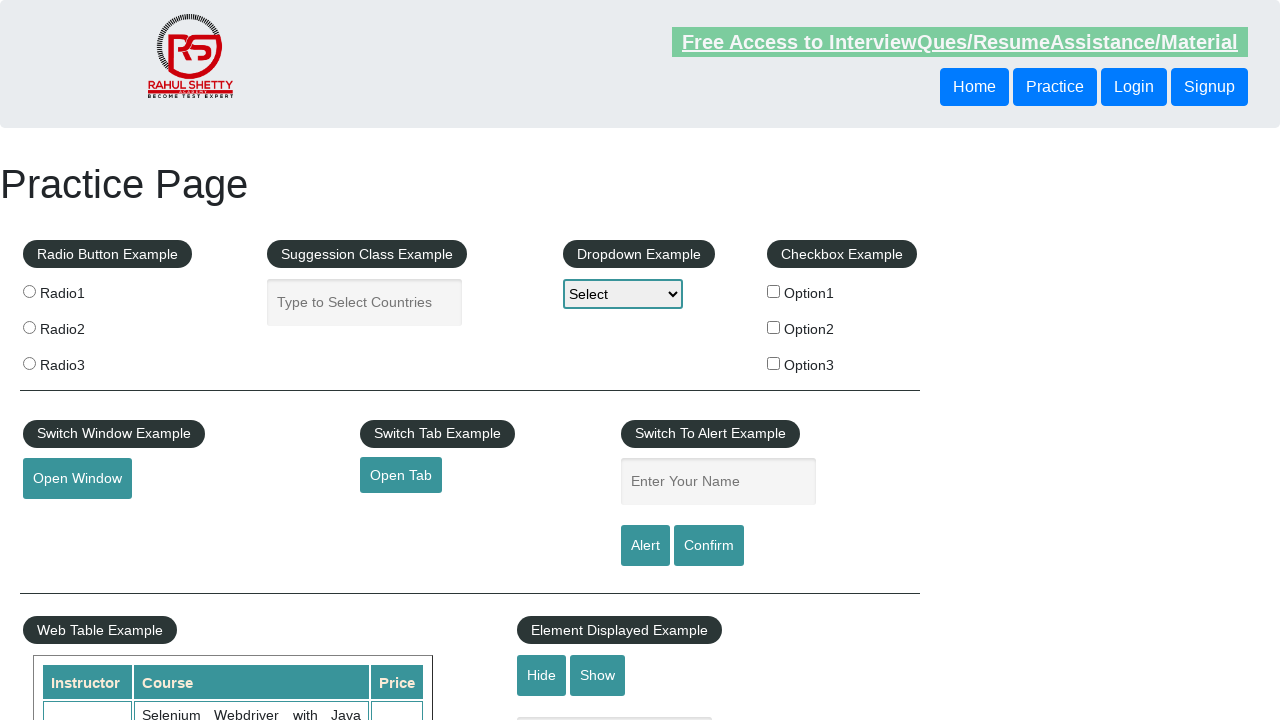

Clicked confirm button initially at (709, 546) on #confirmbtn
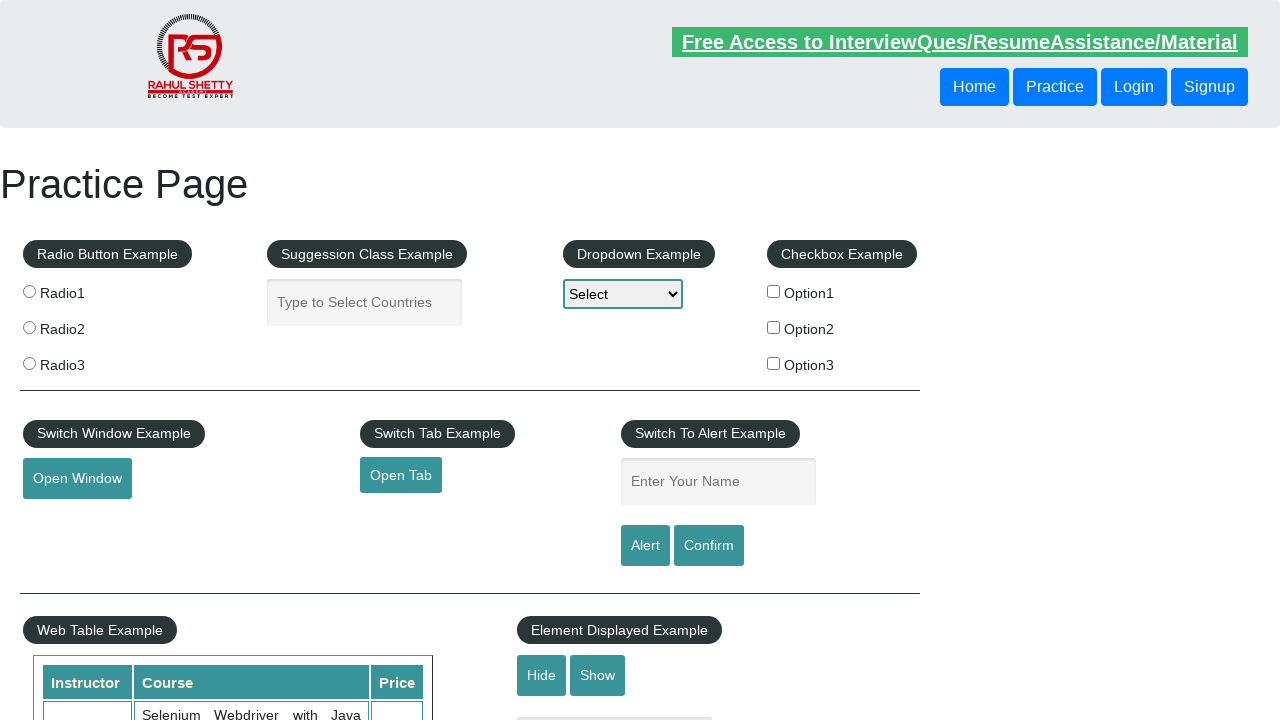

Set up dialog handler to accept dialogs
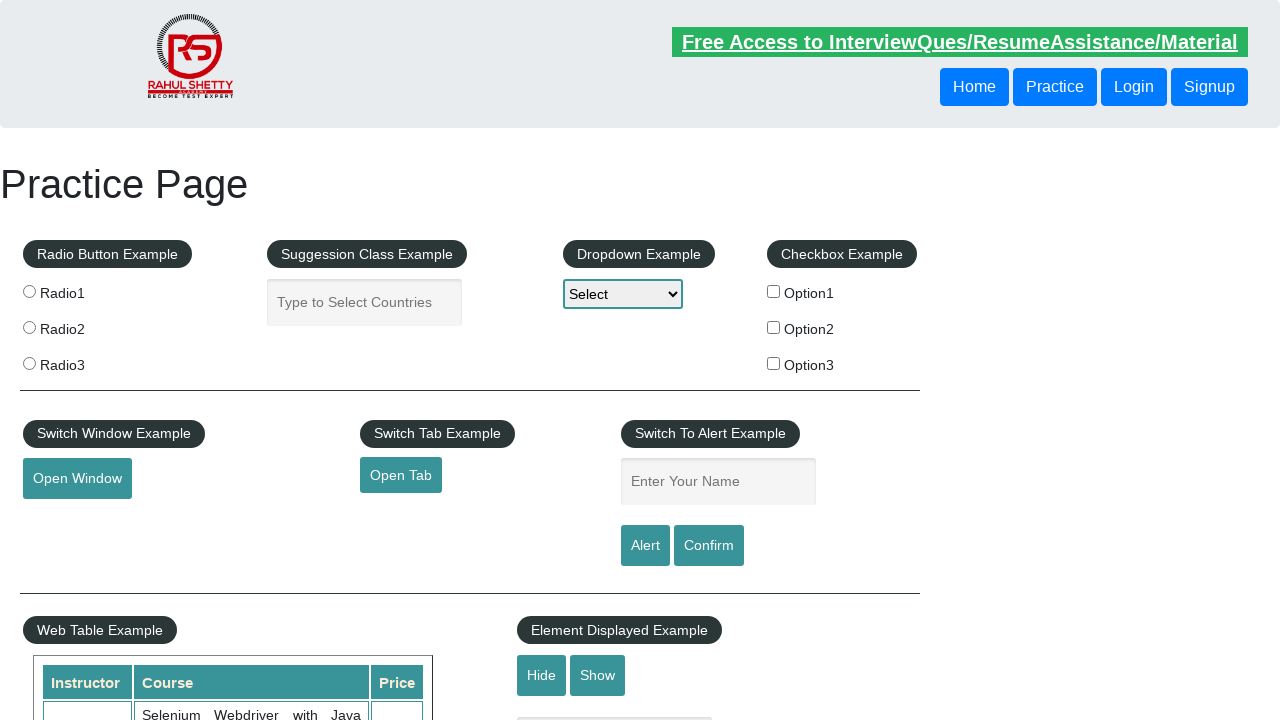

Clicked confirm button again to trigger dialog at (709, 546) on #confirmbtn
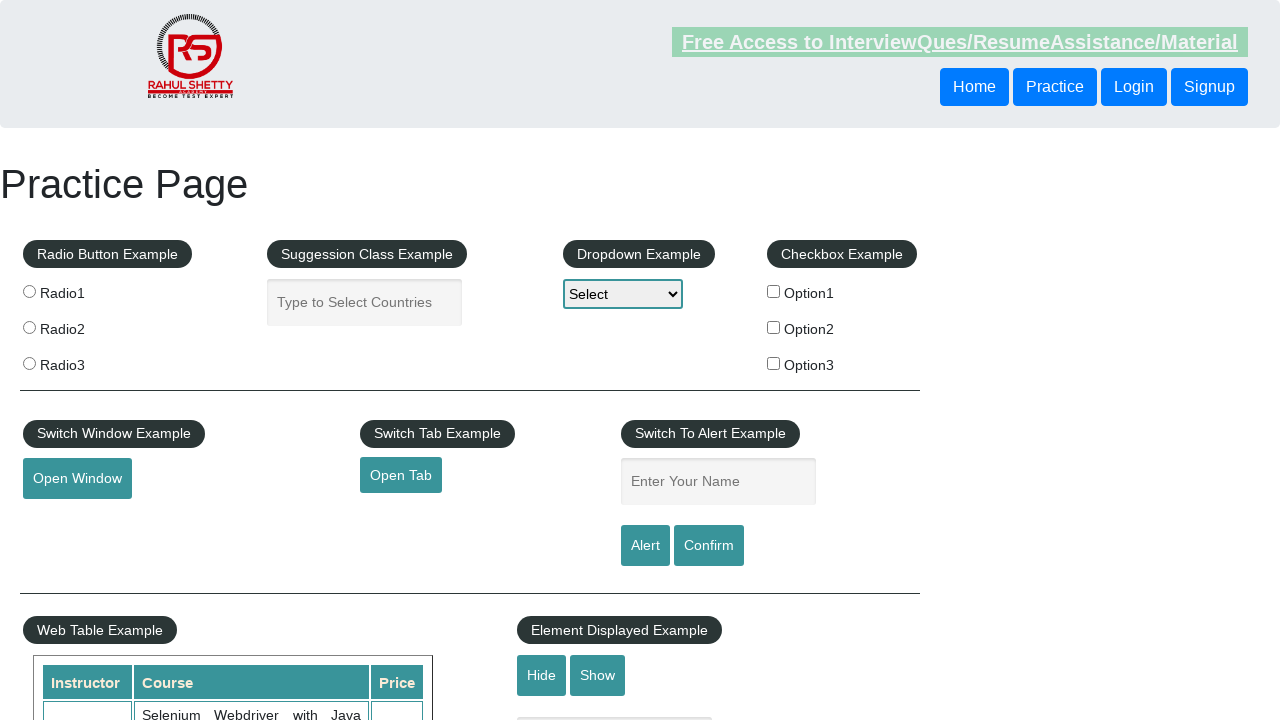

Located mouse hover element
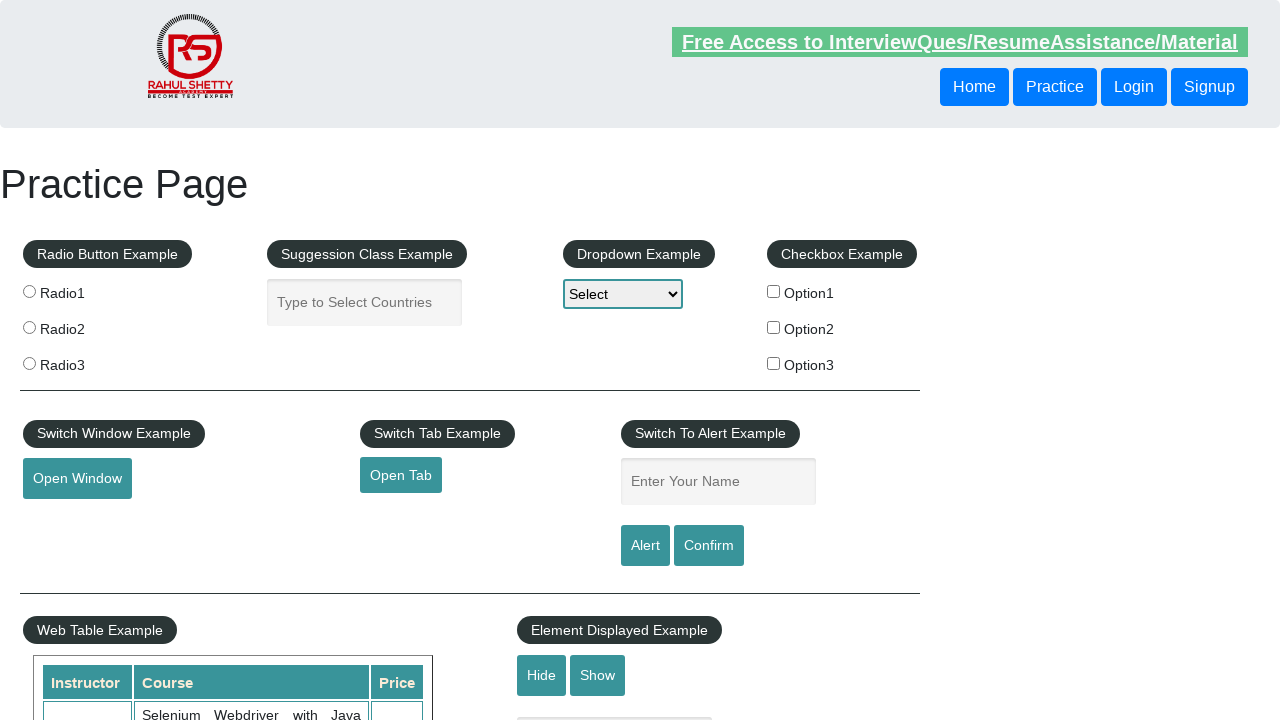

Hovered mouse over element at (83, 361) on #mousehover
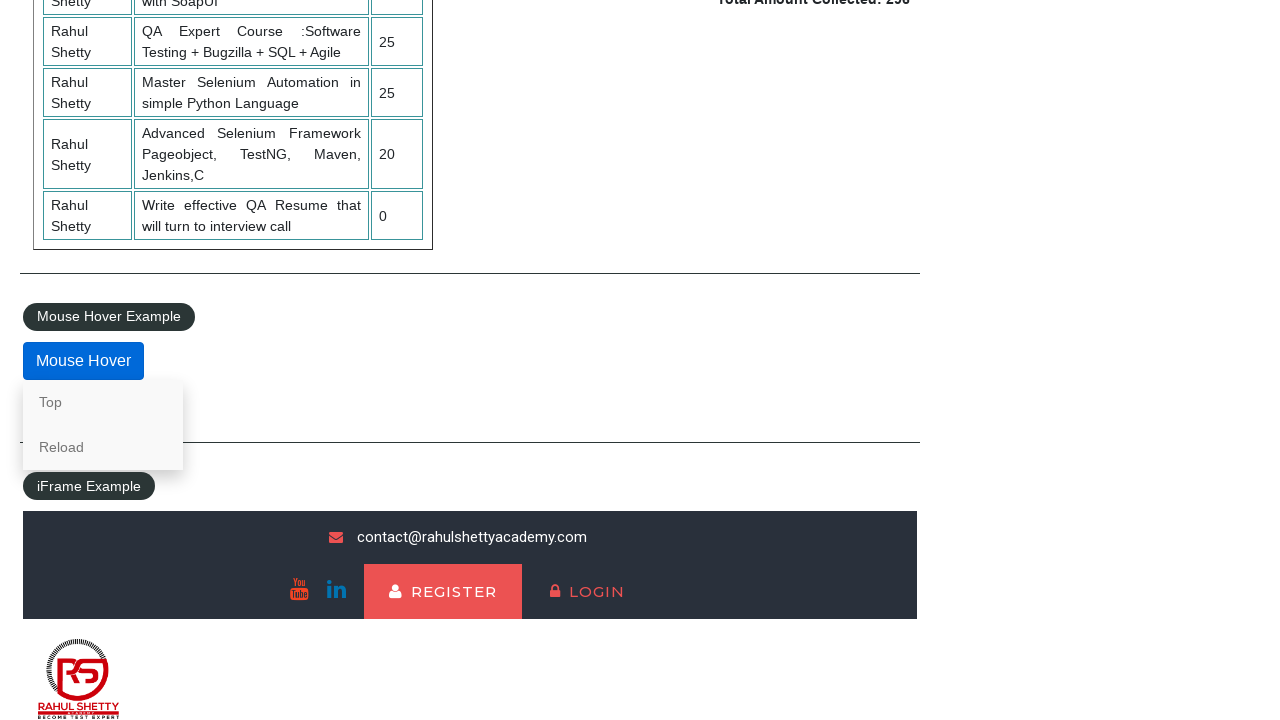

Located iframe with ID 'courses-iframe'
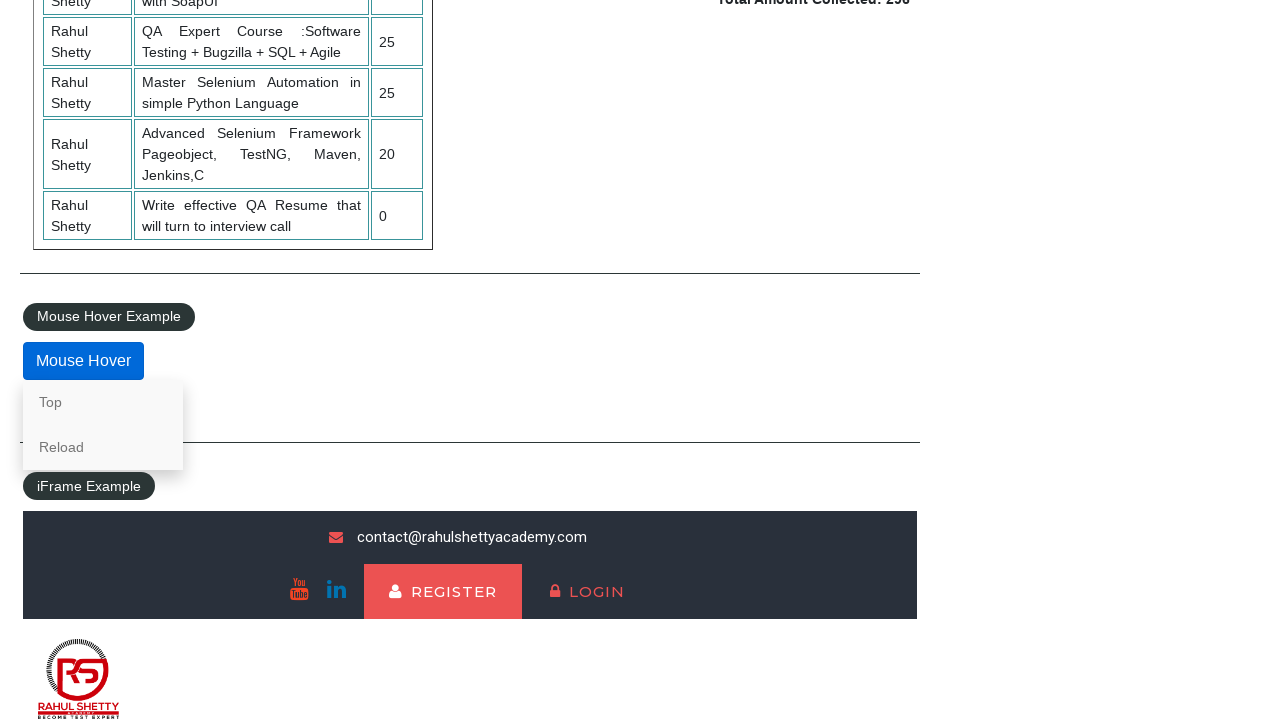

Clicked consulting link within iframe at (755, 675) on #courses-iframe >> internal:control=enter-frame >> a[href='consulting']:visible
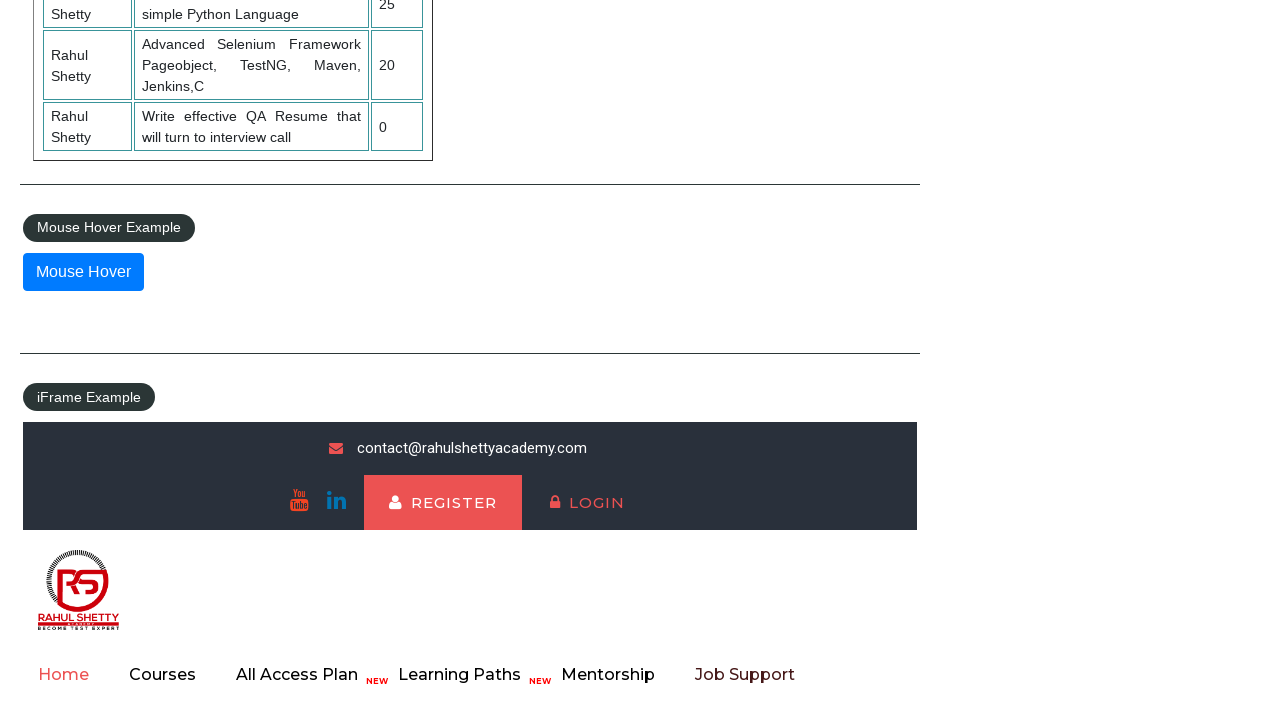

Located home link in iframe
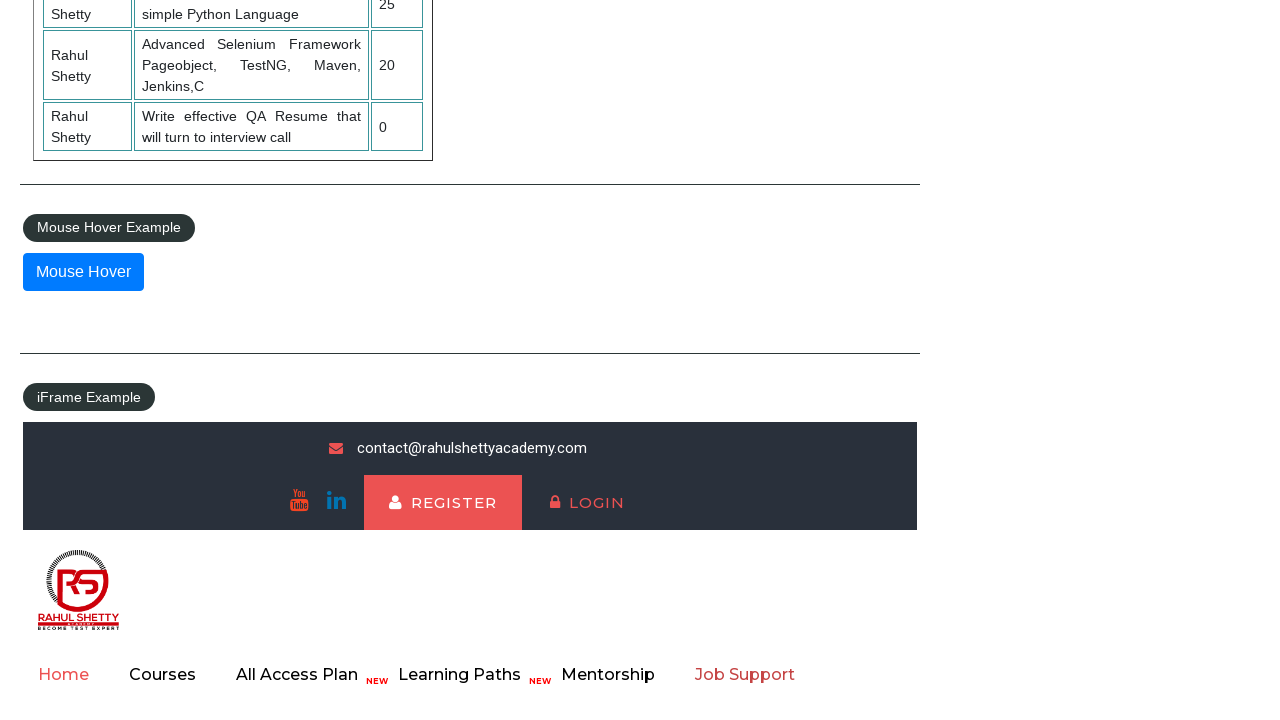

Clicked home link to navigate within iframe at (73, 675) on #courses-iframe >> internal:control=enter-frame >> a[href='/'] >> nth=1
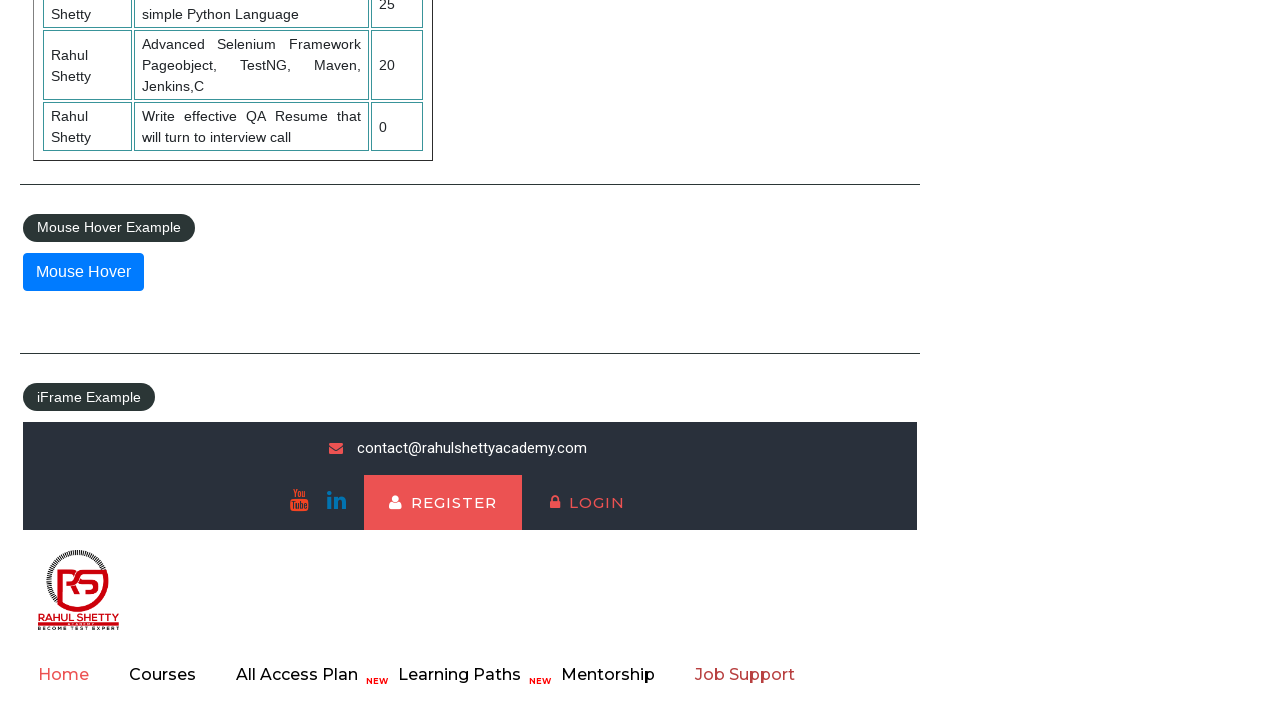

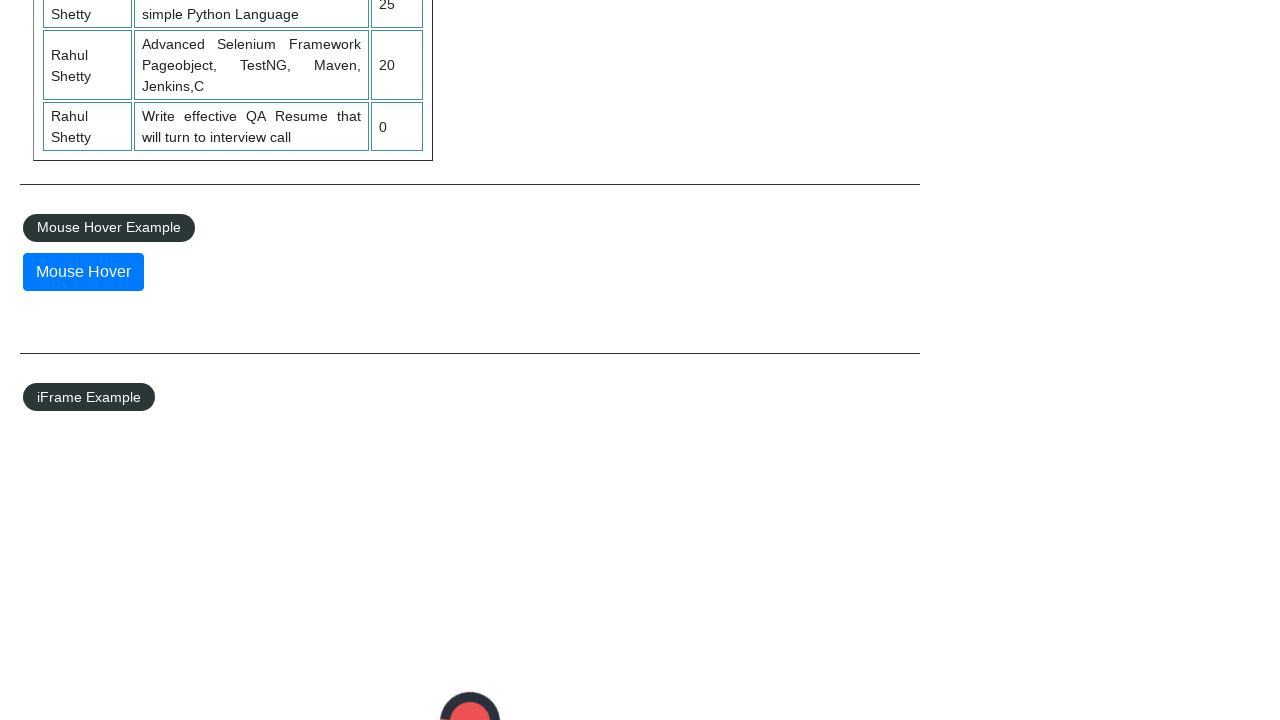